Tests the Sortable functionality on DemoQA by navigating to the Interactions section, selecting Sortable, and performing drag-and-drop operations to reorder list items sequentially.

Starting URL: https://demoqa.com

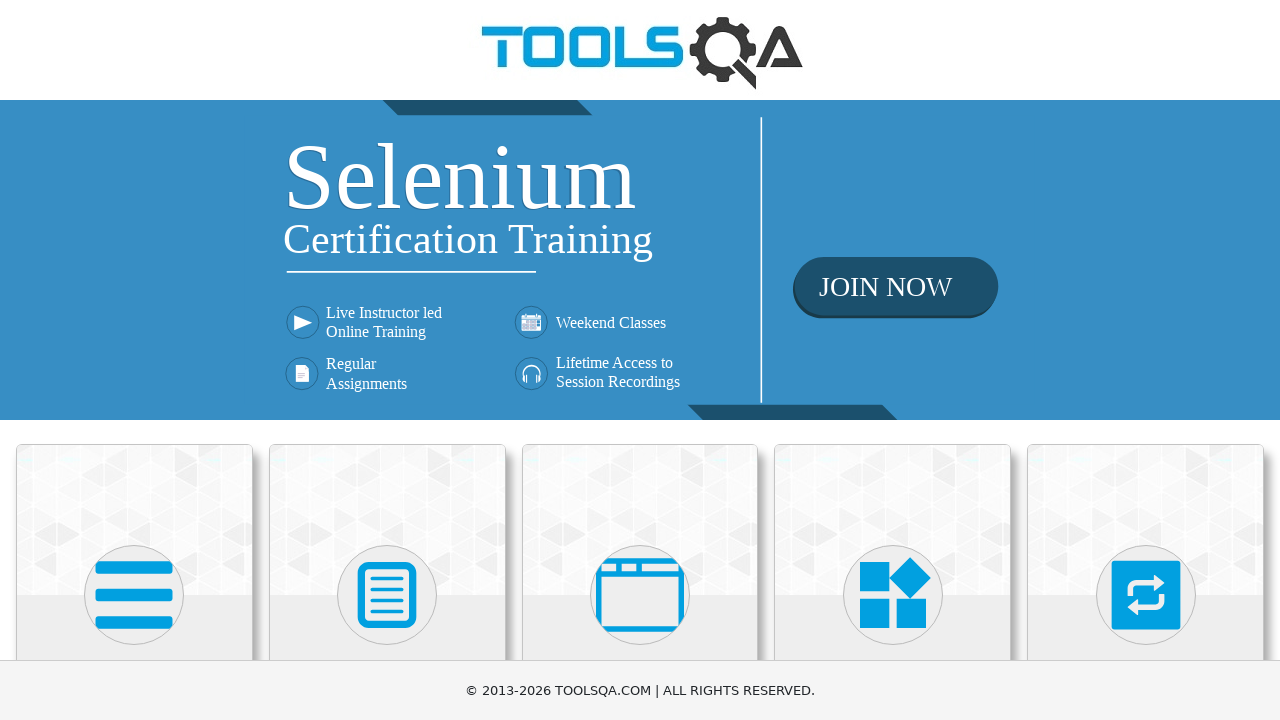

Clicked on 'Interactions' card on the homepage at (1146, 360) on text=Interactions
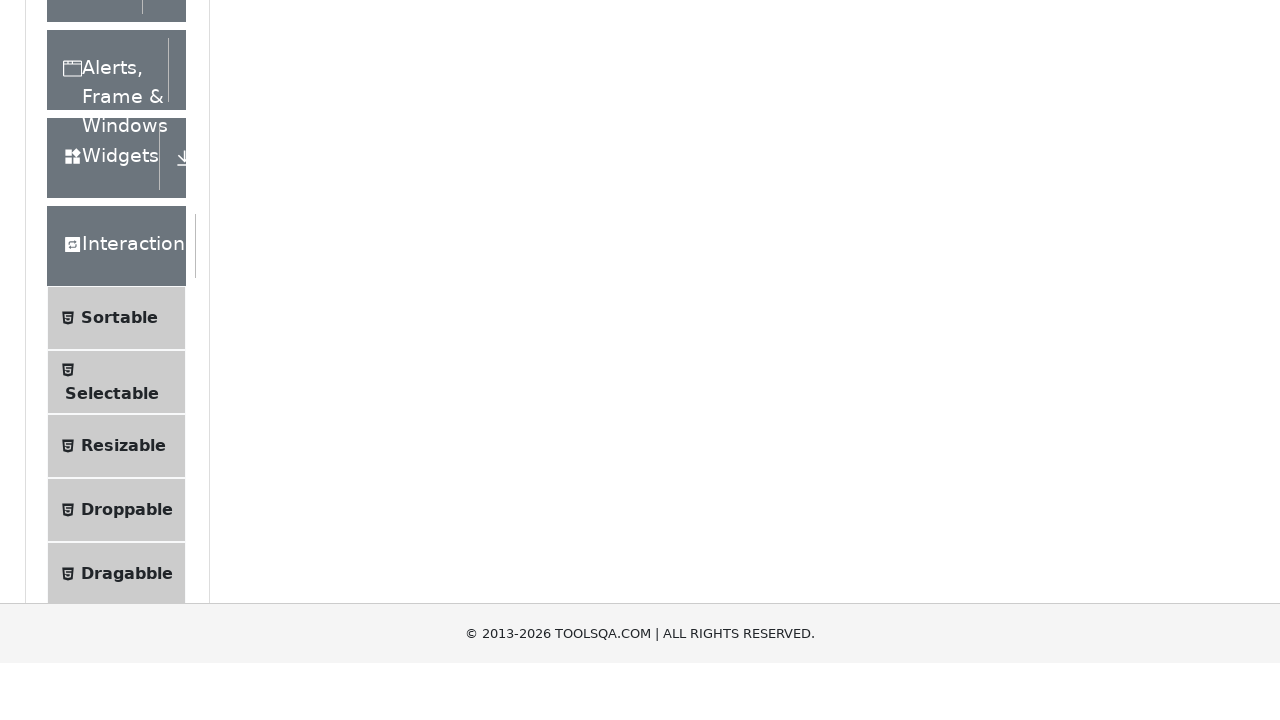

Clicked on 'Sortable' submenu item at (119, 613) on text=Sortable
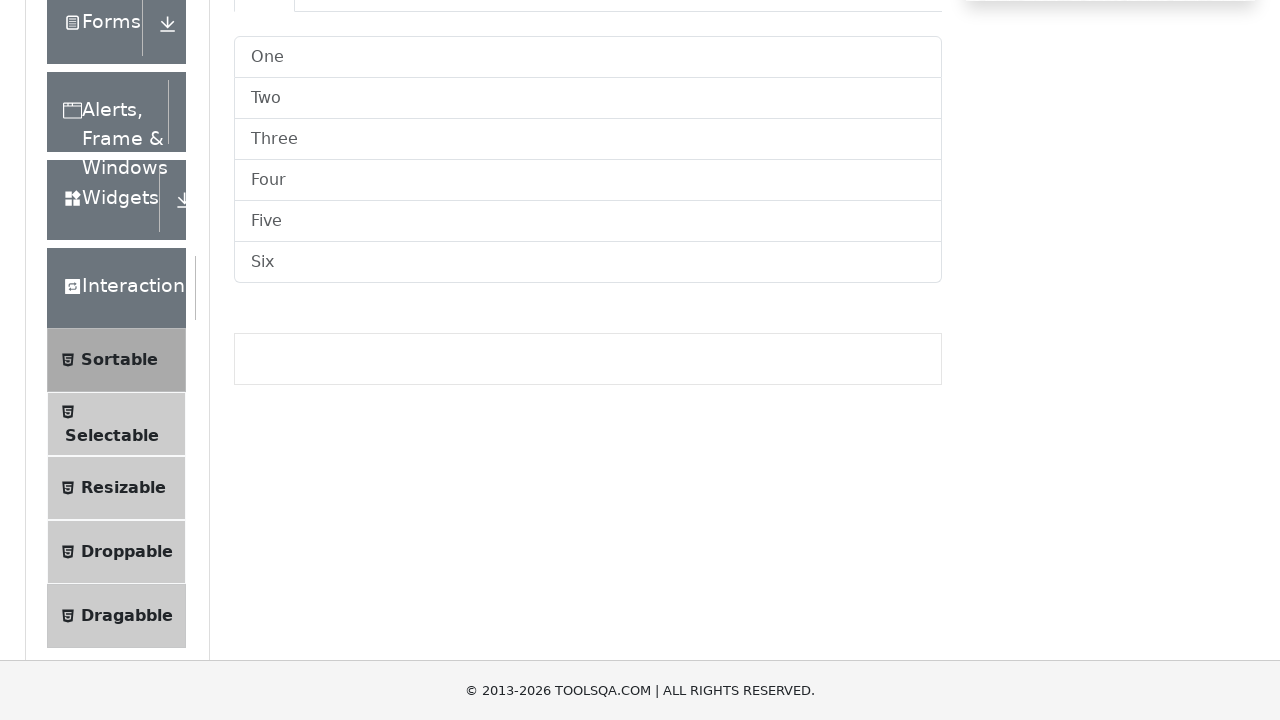

Sortable list loaded and became visible
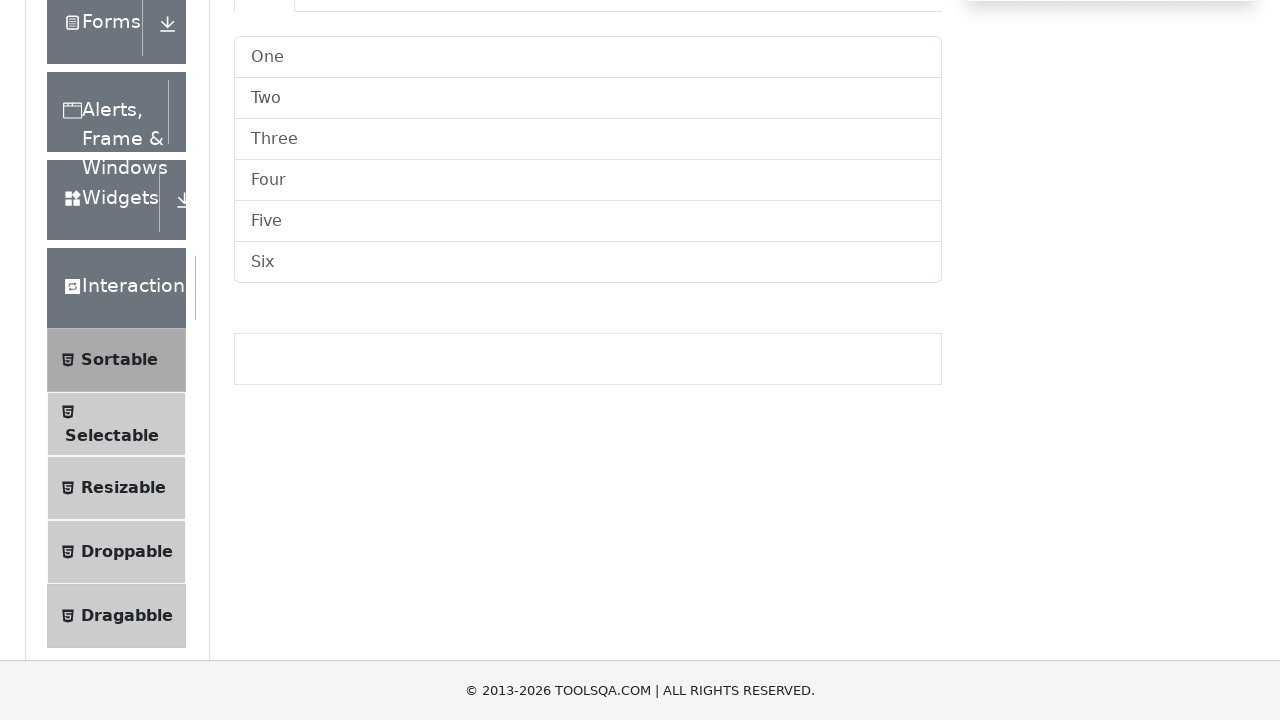

Retrieved 6 sortable list elements
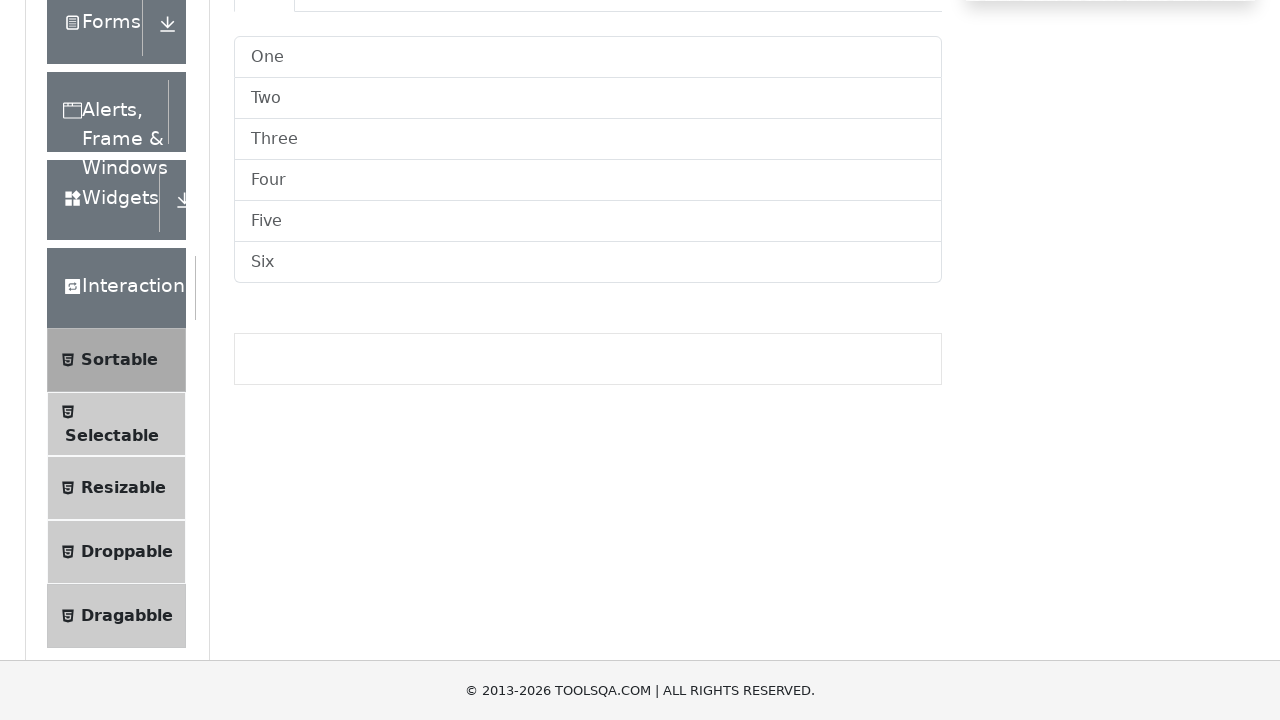

Dragged list item 0 to position 1 at (588, 98)
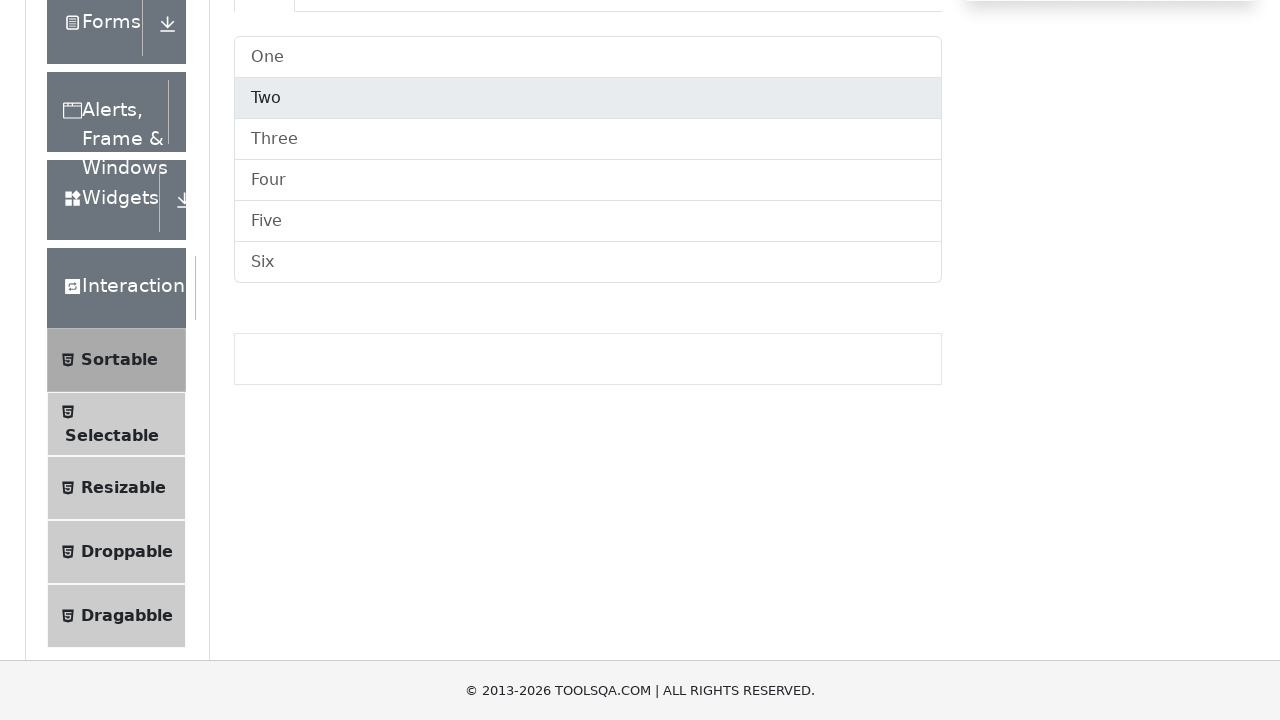

Dragged list item 1 to position 2 at (588, 140)
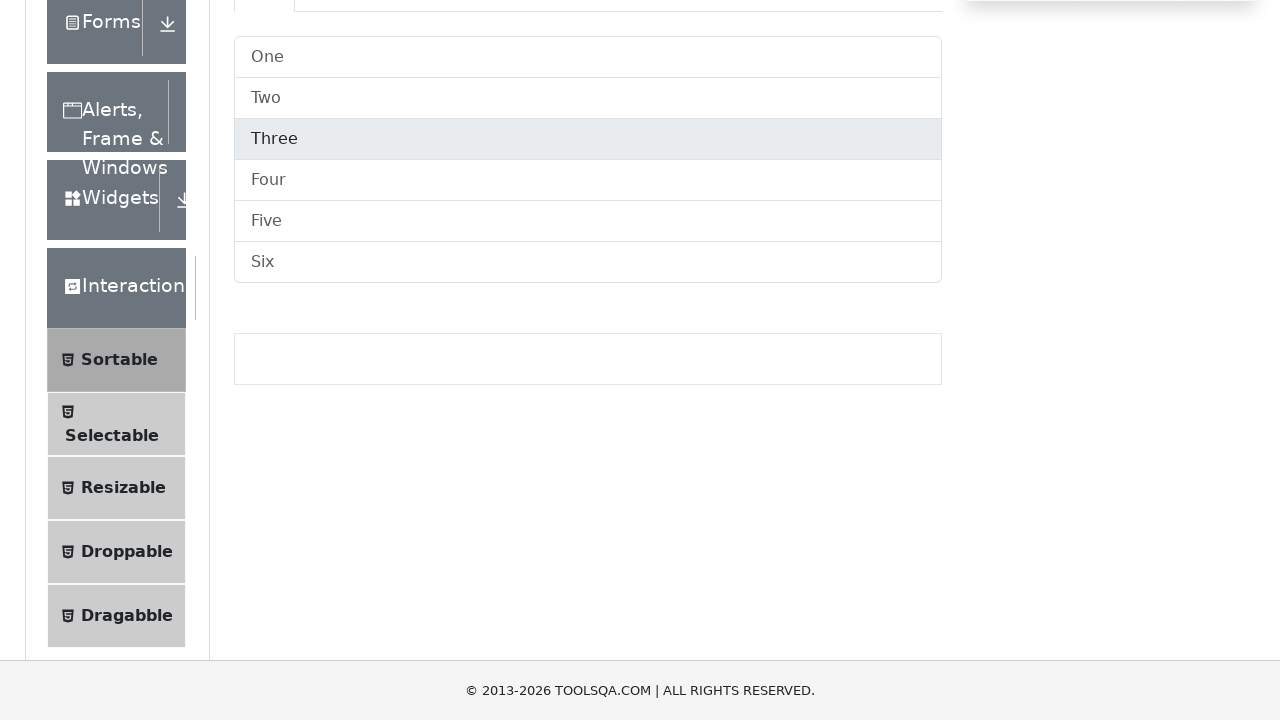

Dragged list item 2 to position 3 at (588, 180)
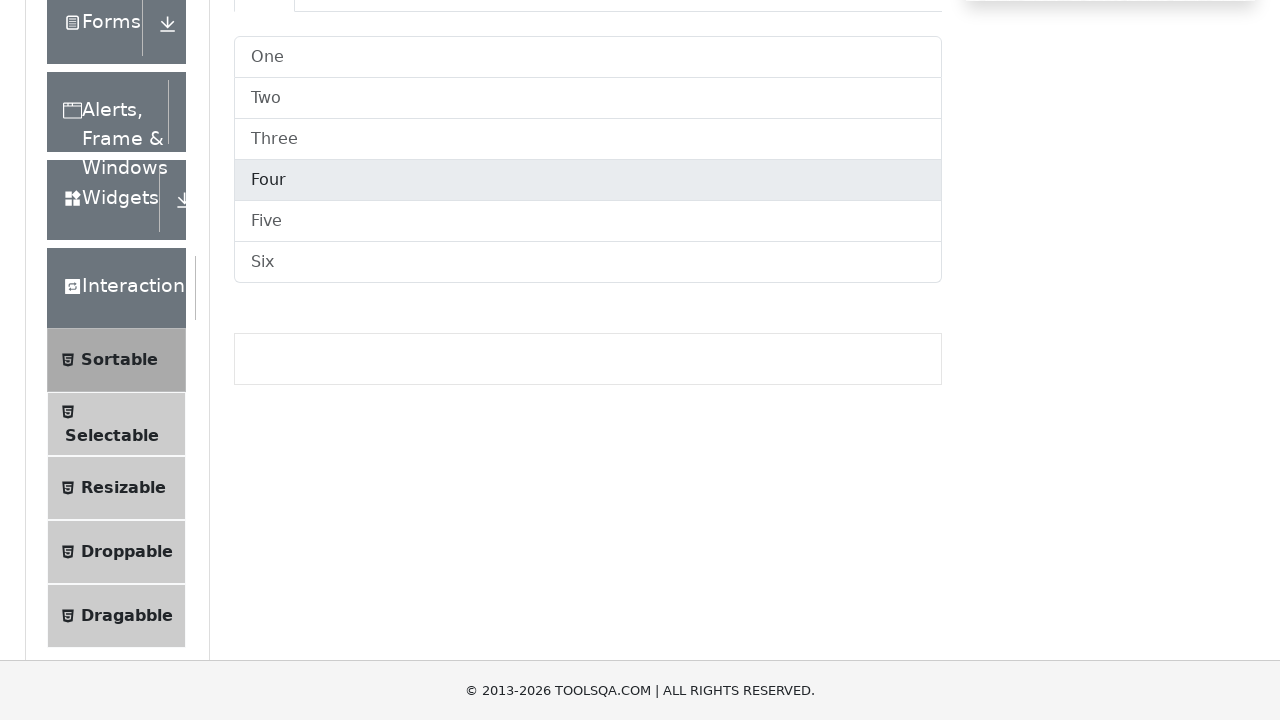

Dragged list item 3 to position 4 at (588, 222)
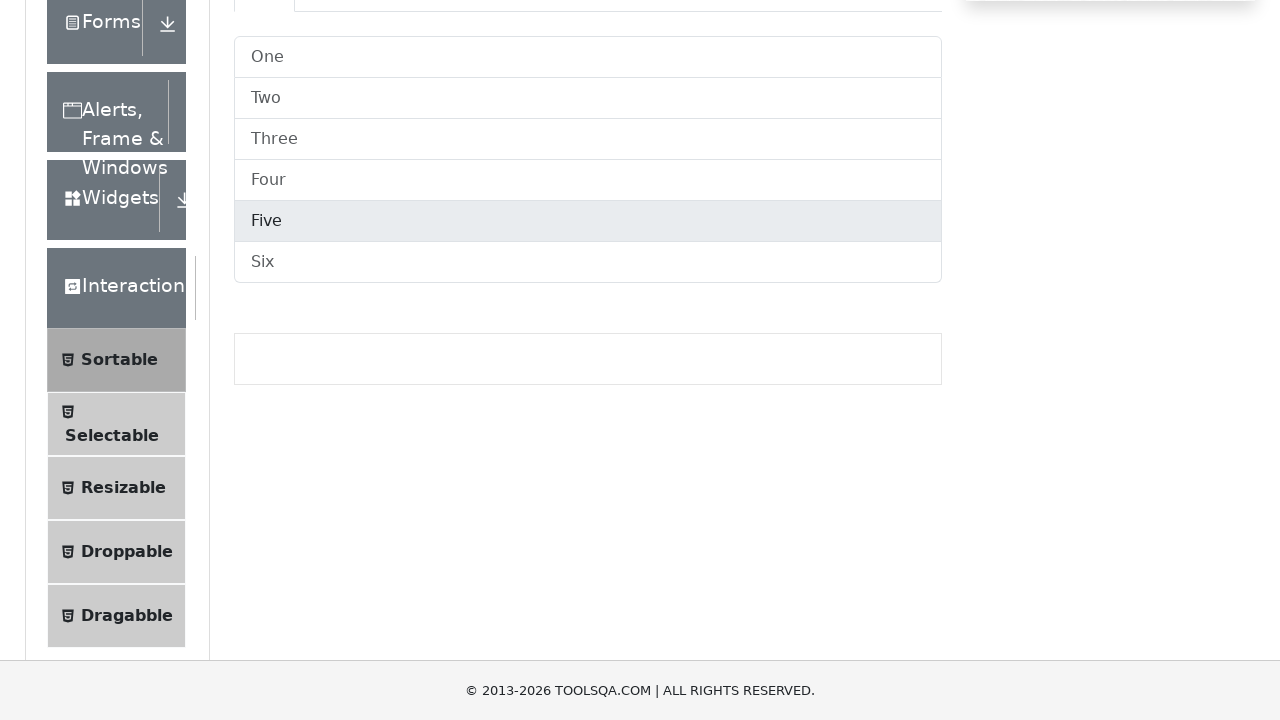

Dragged list item 4 to position 5 at (588, 262)
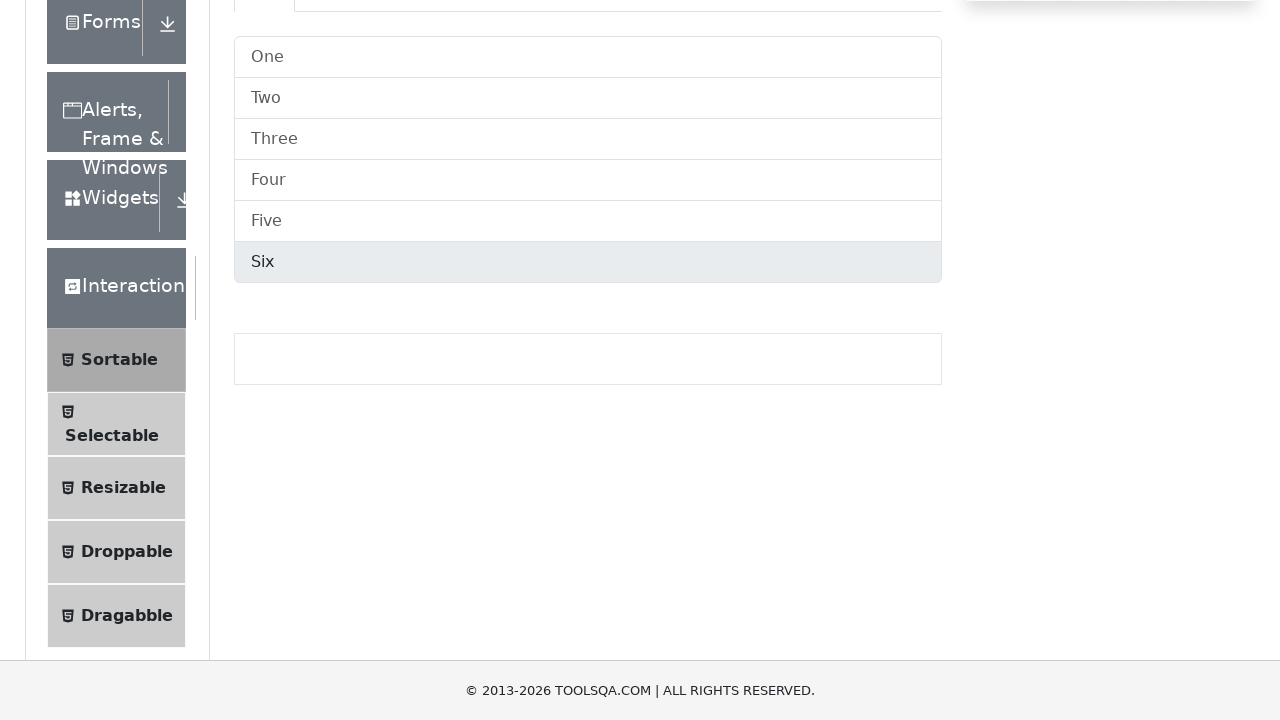

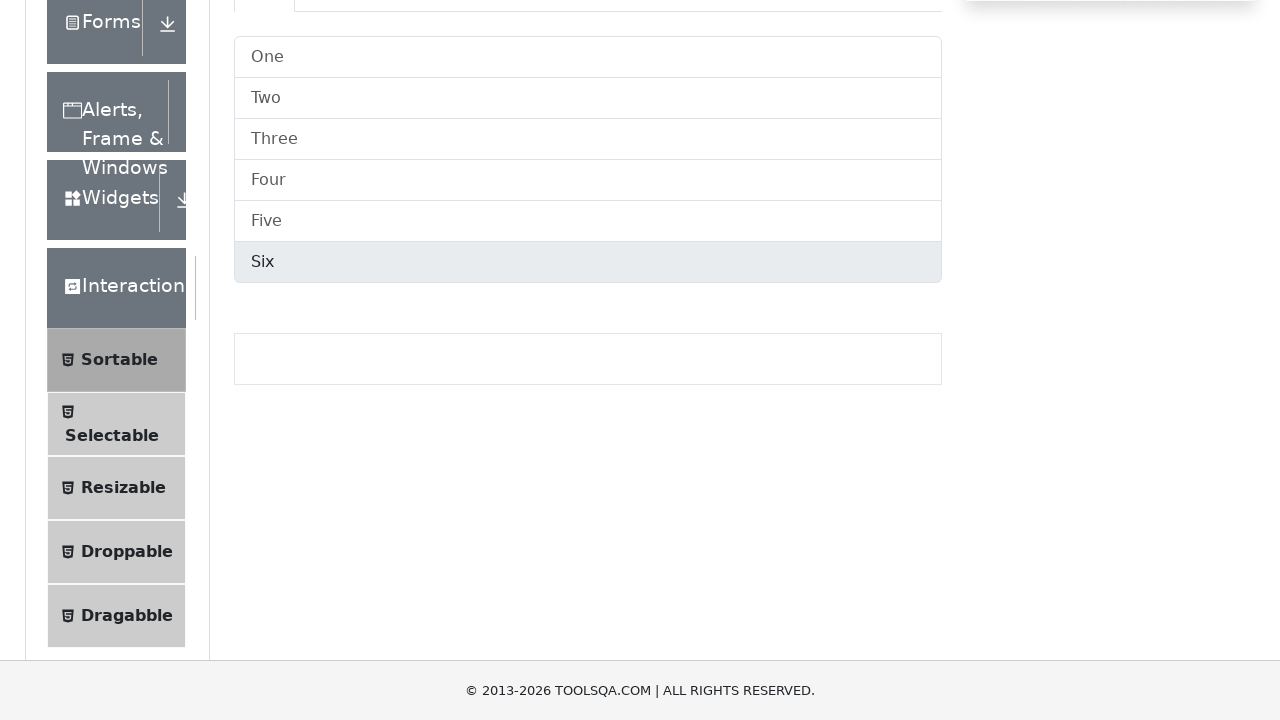